Tests radio button functionality by clicking three radio buttons using different selector strategies (ID, CSS selector, and XPath)

Starting URL: https://formy-project.herokuapp.com/radiobutton

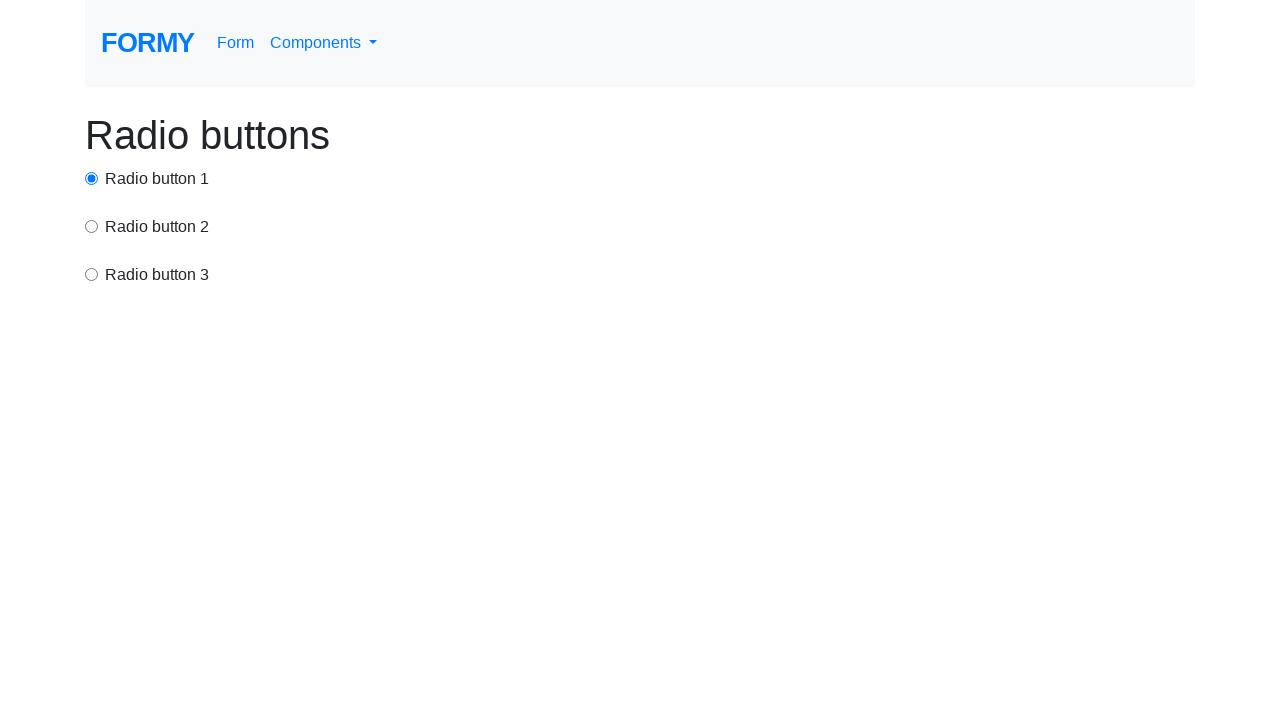

Clicked first radio button using ID selector at (92, 178) on #radio-button-1
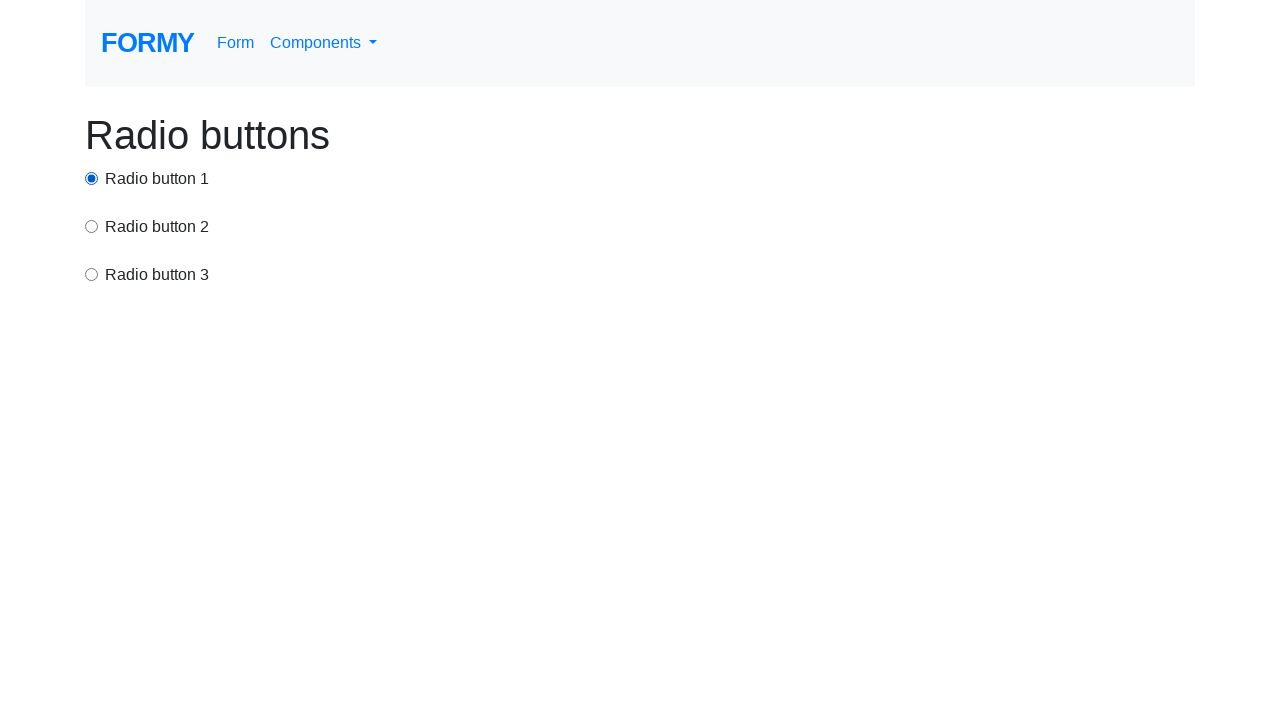

Clicked second radio button using CSS selector with value attribute at (92, 226) on input[value='option2']
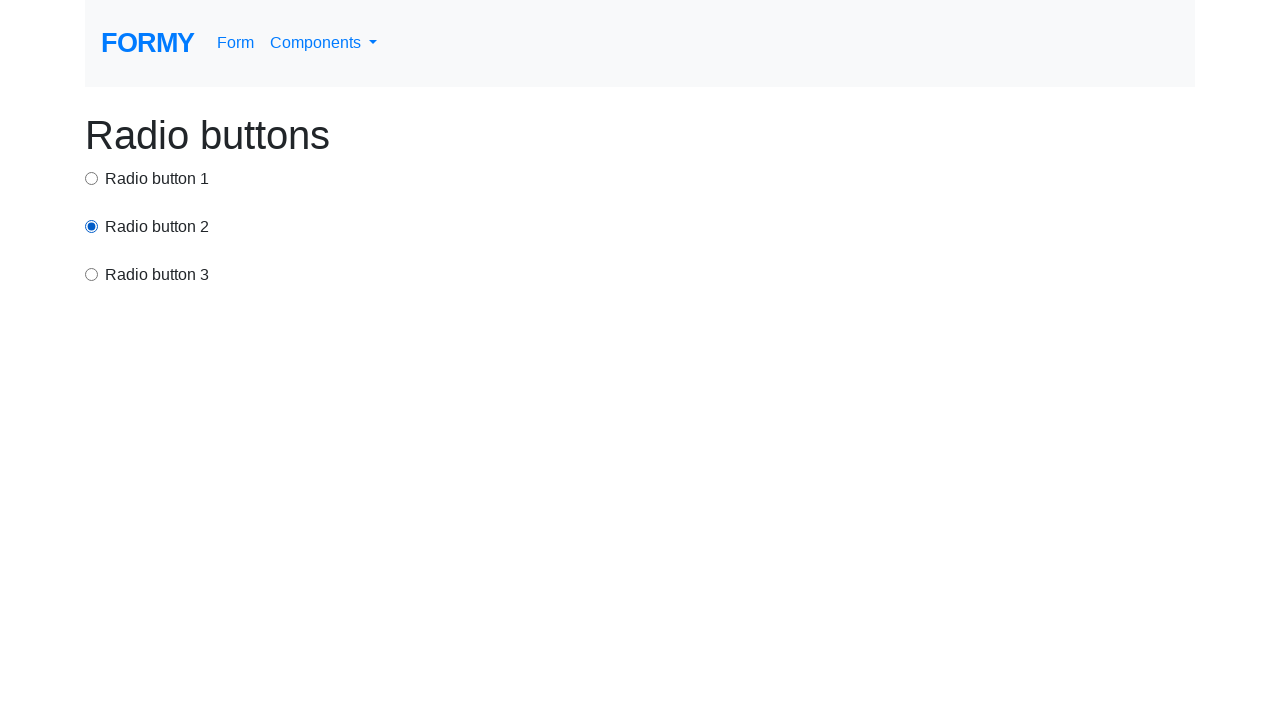

Clicked third radio button using XPath selector at (92, 274) on xpath=/html/body/div/div[3]/input
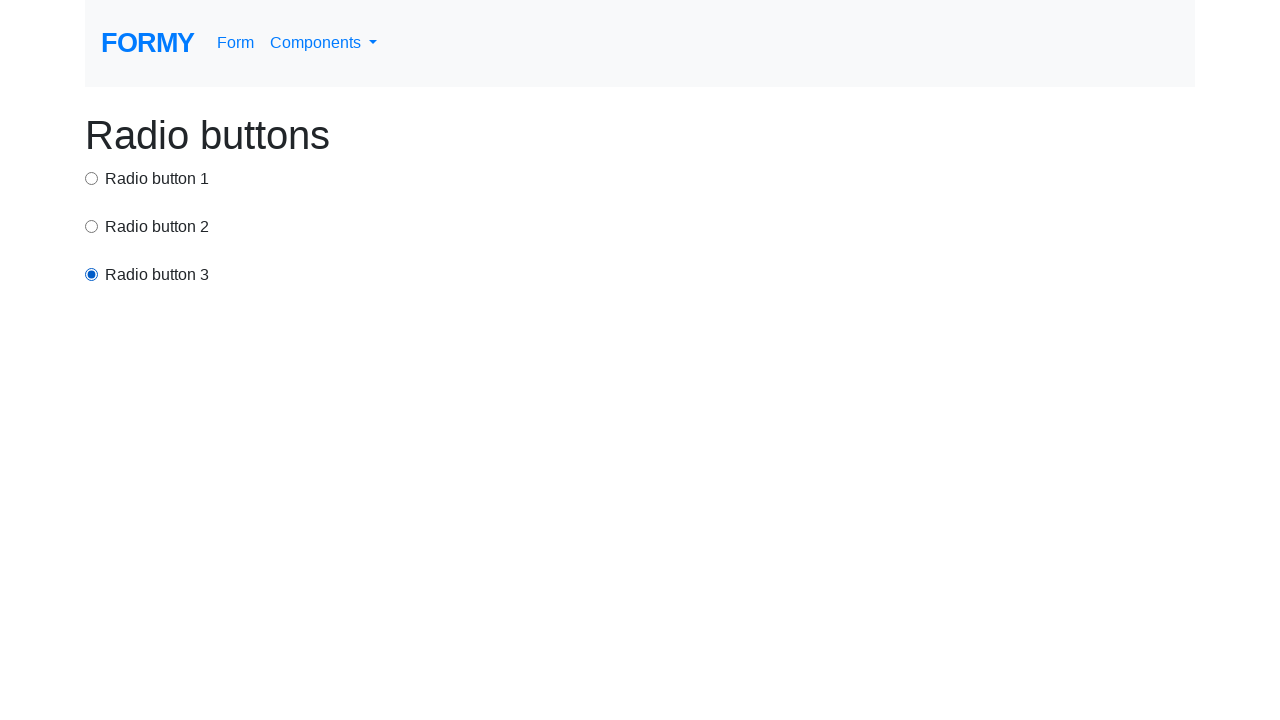

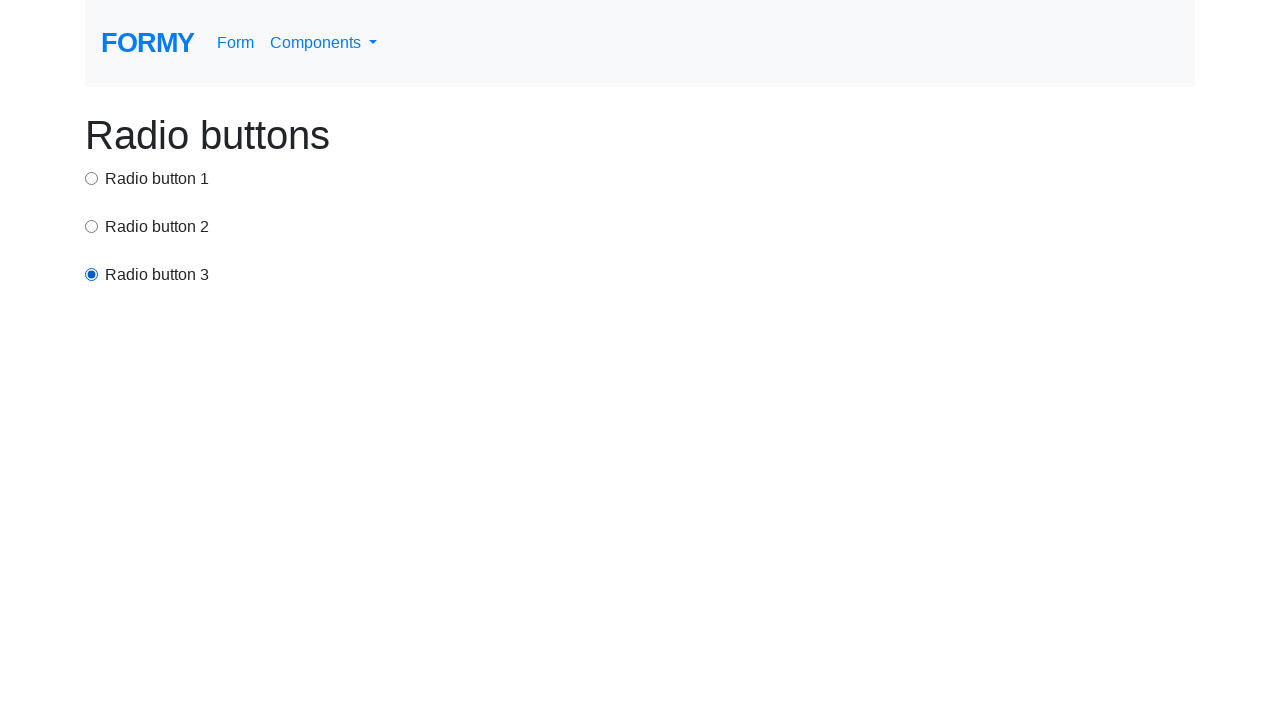